Navigates to a test page and clicks the JavaScript exception button to trigger a JS error

Starting URL: https://www.selenium.dev/selenium/web/bidi/logEntryAdded.html

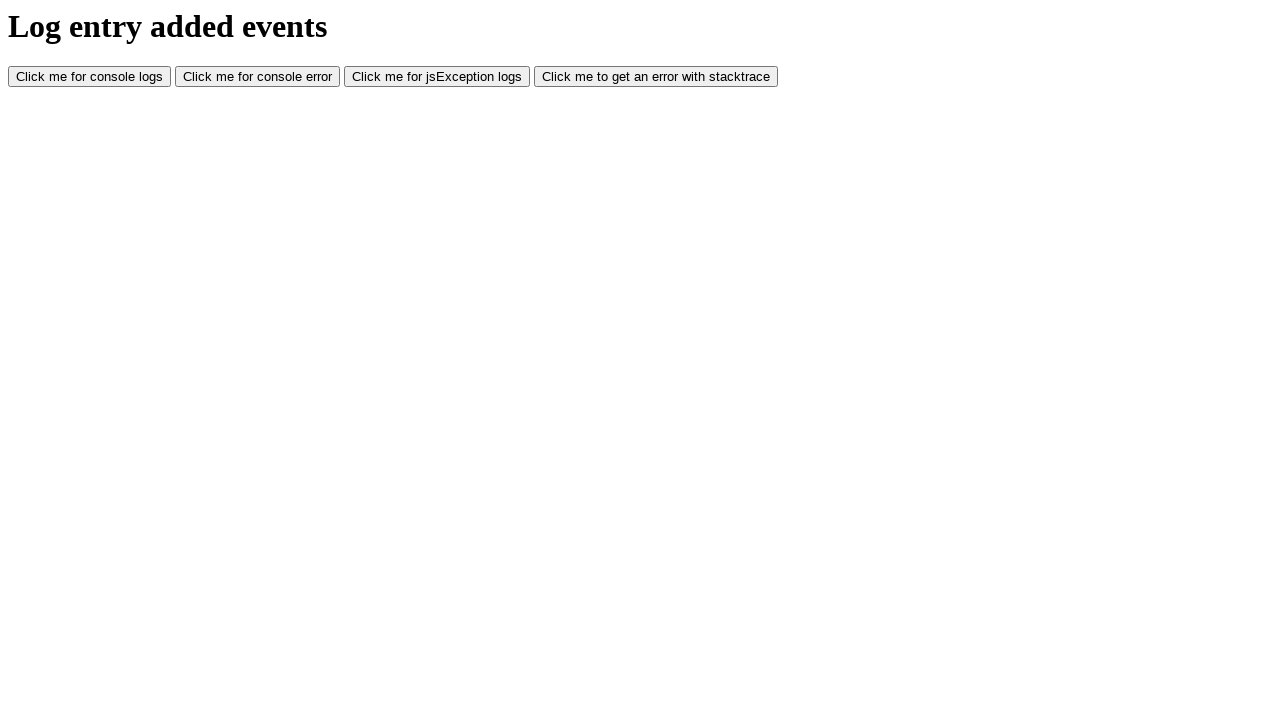

Navigated to test page with JavaScript error logging
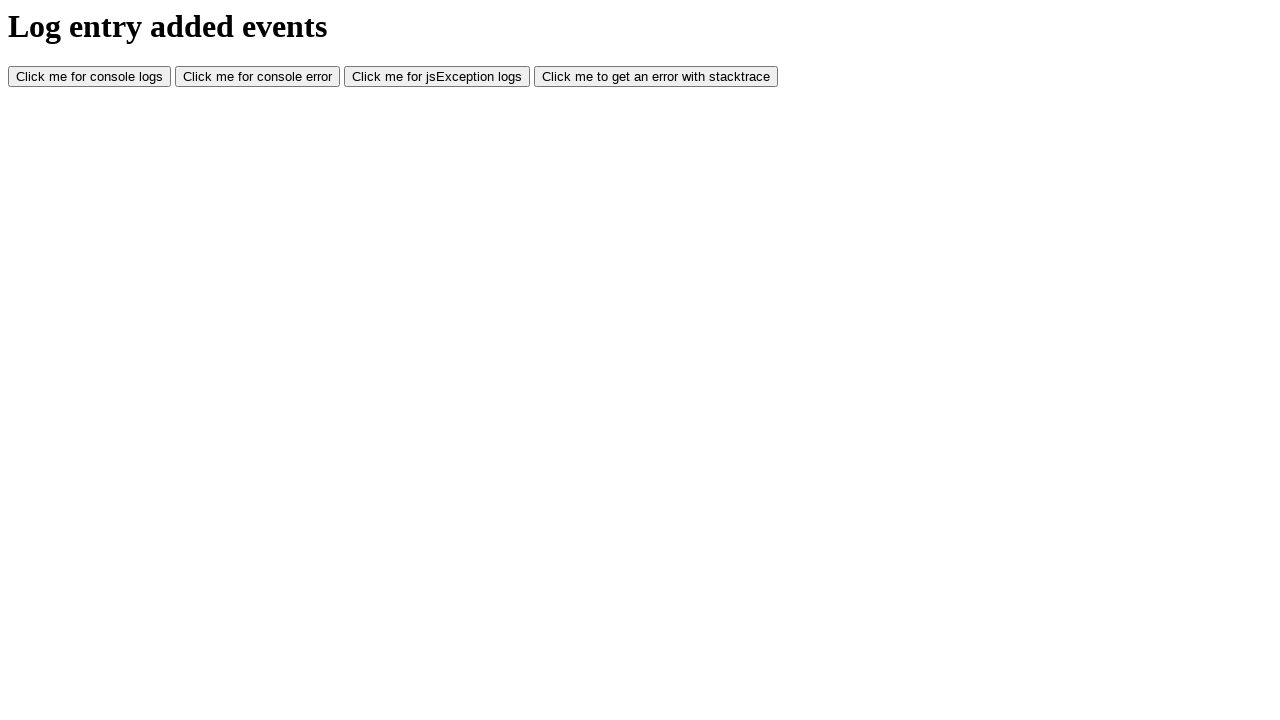

Clicked JavaScript exception button to trigger error at (437, 77) on #jsException
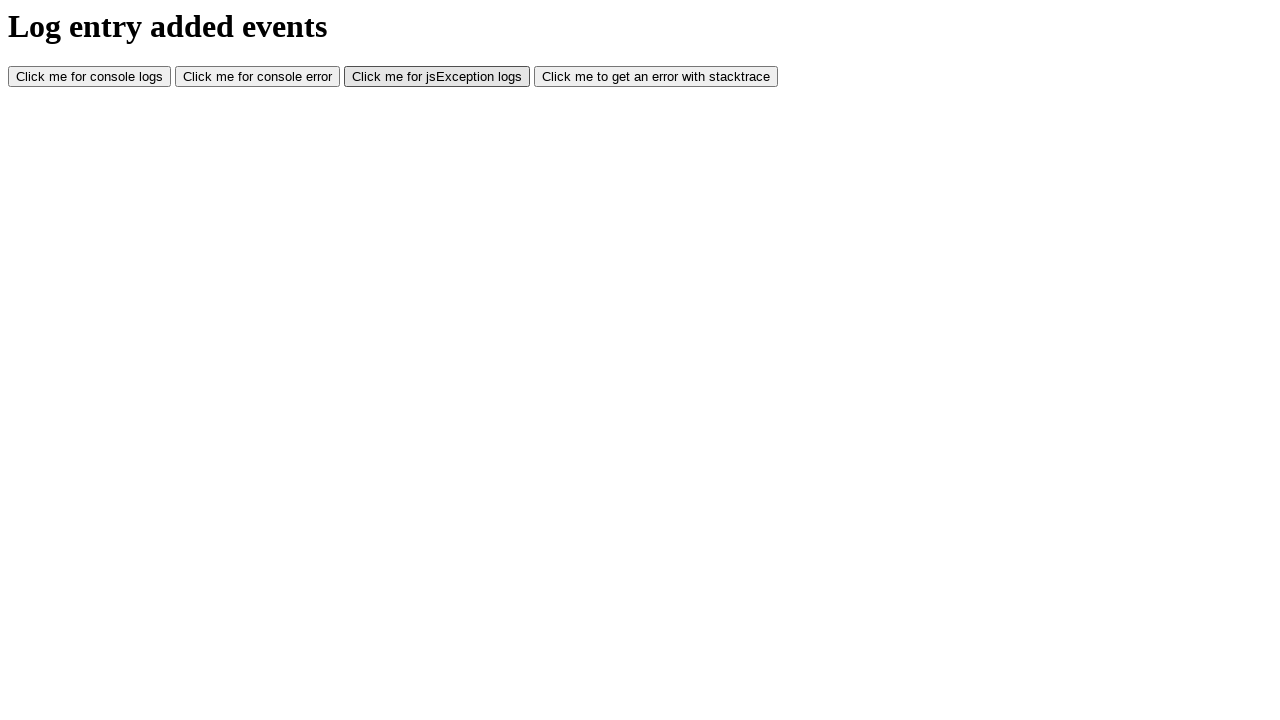

Waited for JavaScript error to be processed
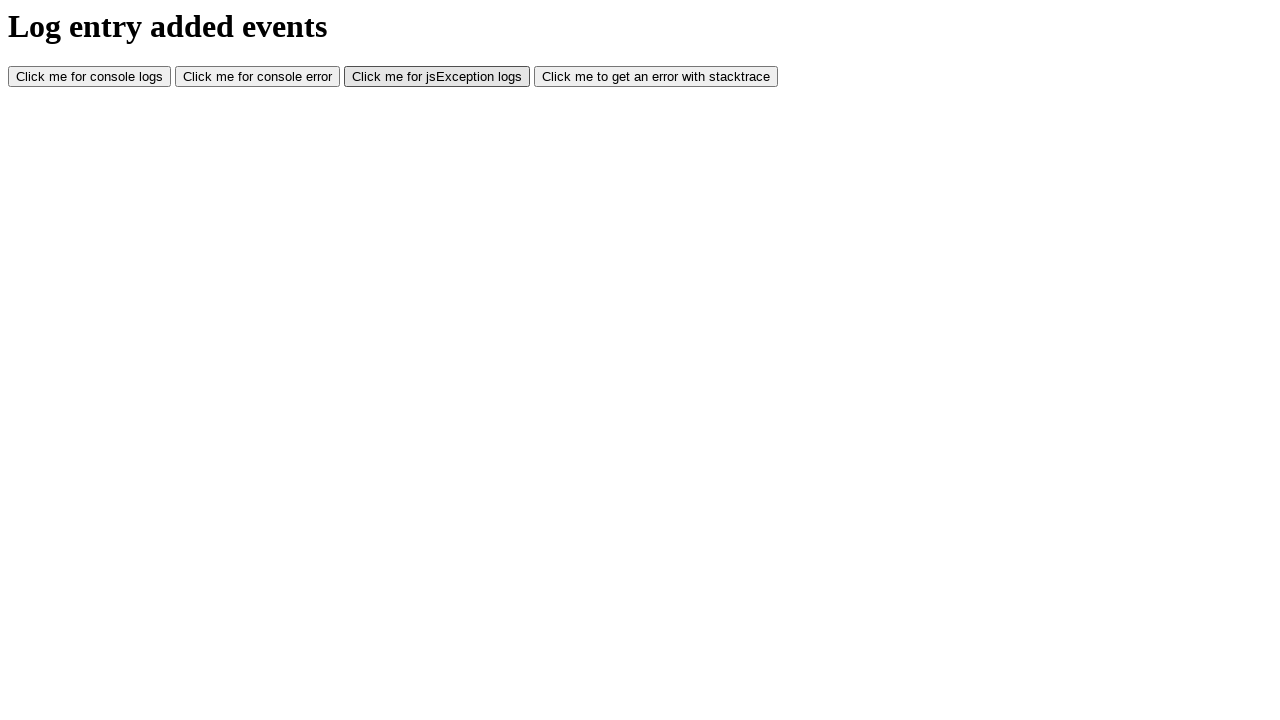

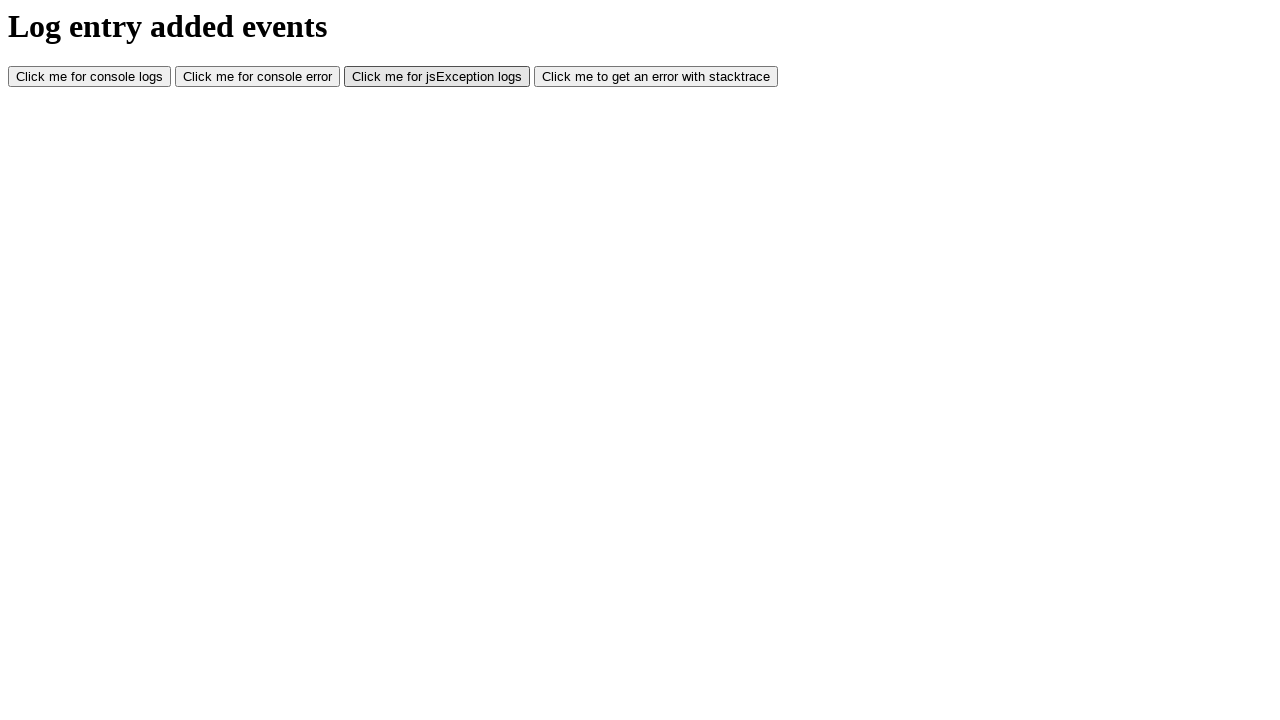